Tests dropdown list functionality on a registration form by selecting values from Skills, Year, Month, and Day dropdowns and verifying the selections

Starting URL: http://demo.automationtesting.in/Register.html

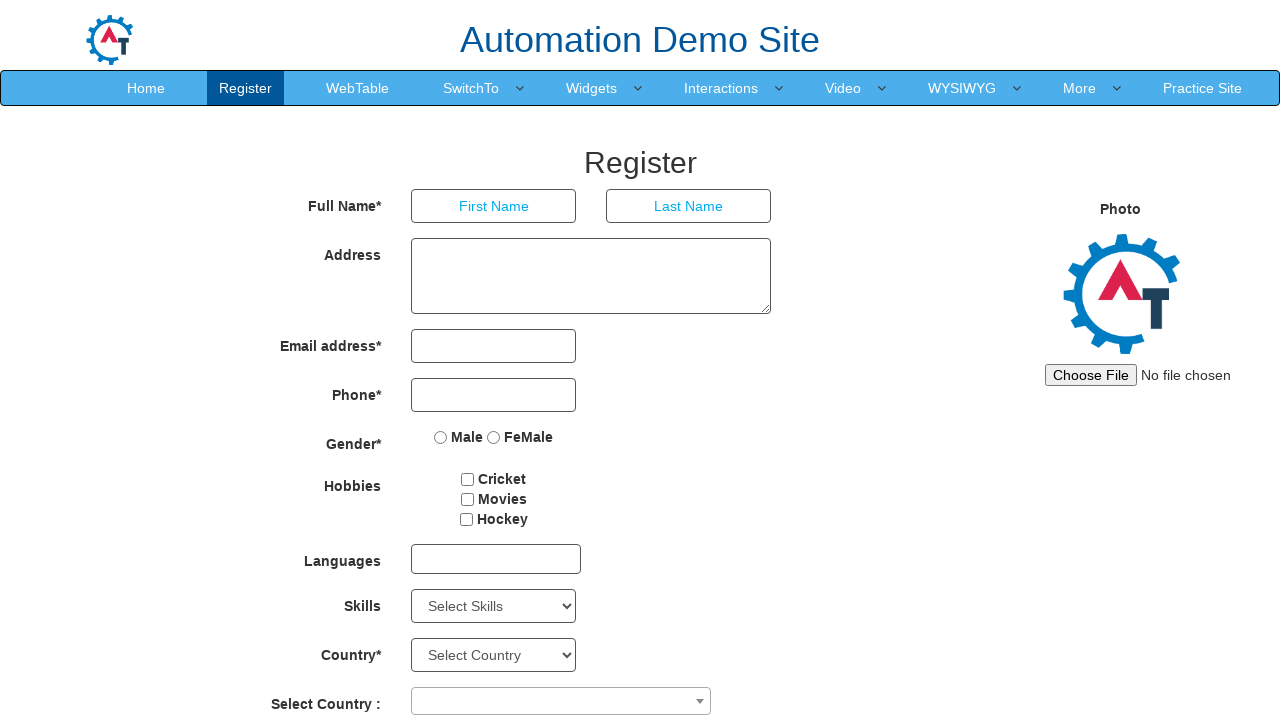

Located Skills dropdown element
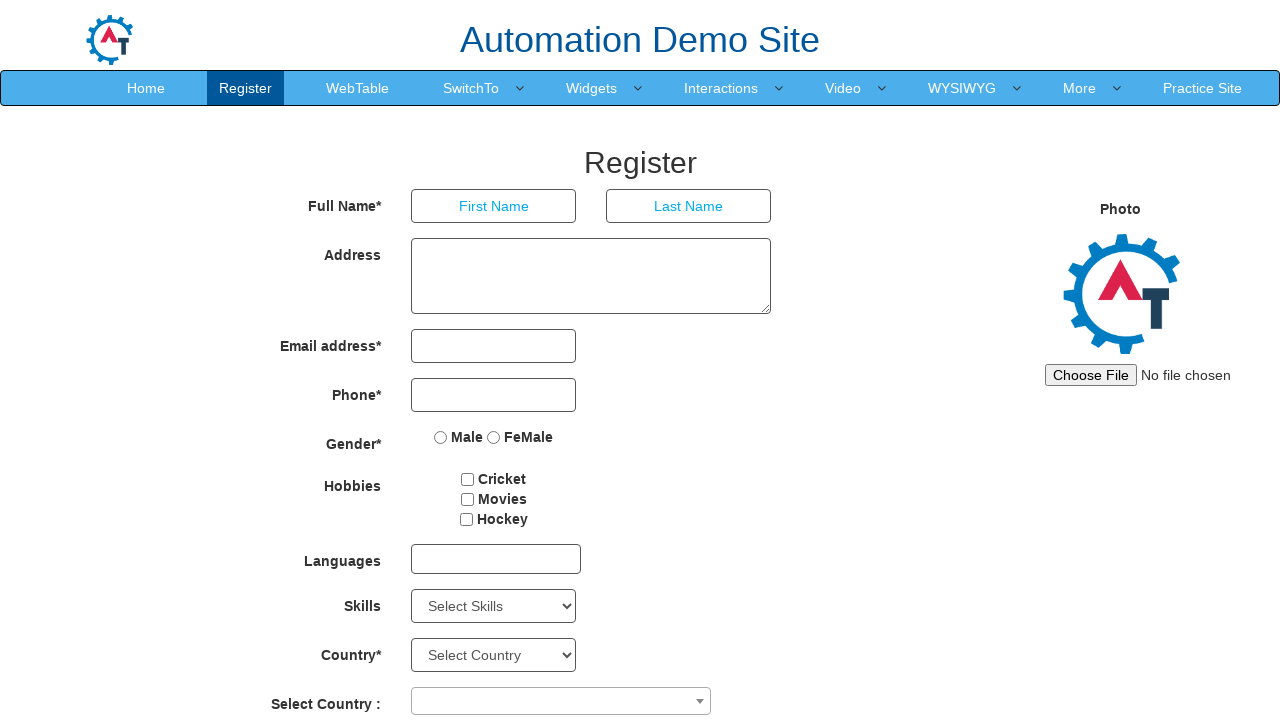

Retrieved initial skill selection: Select Skills
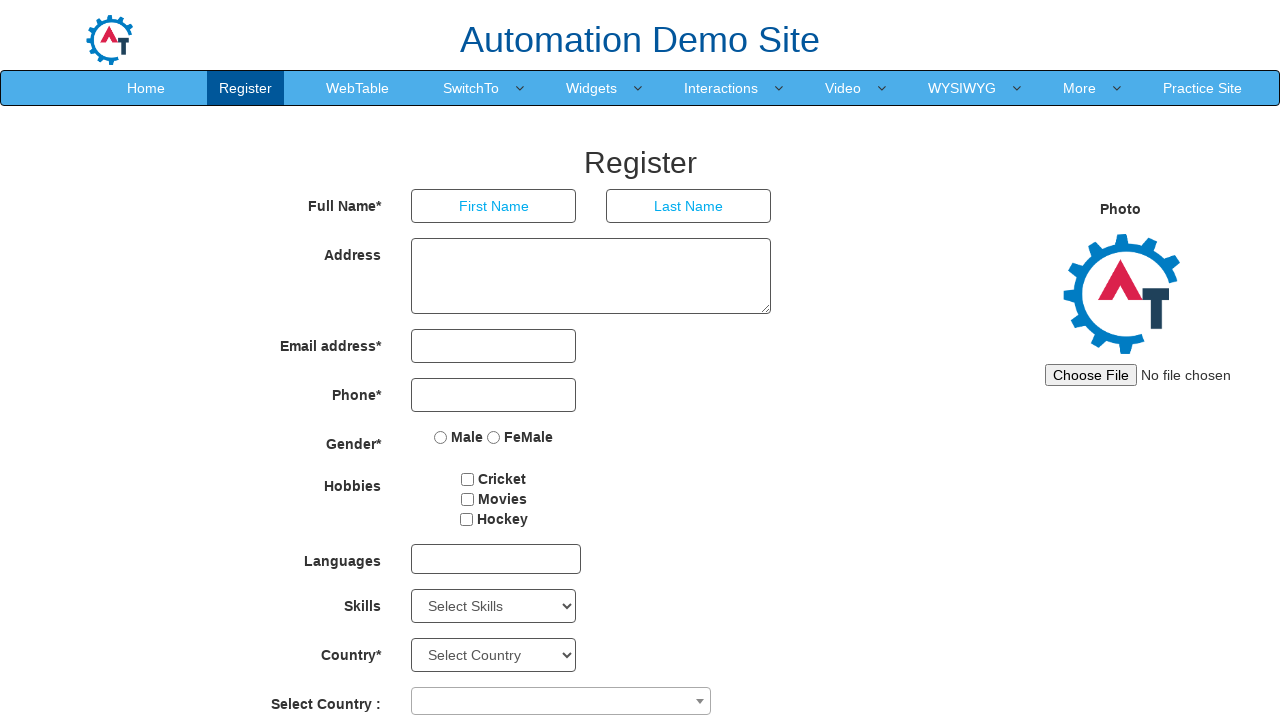

Selected skill option at index 4 on #Skills
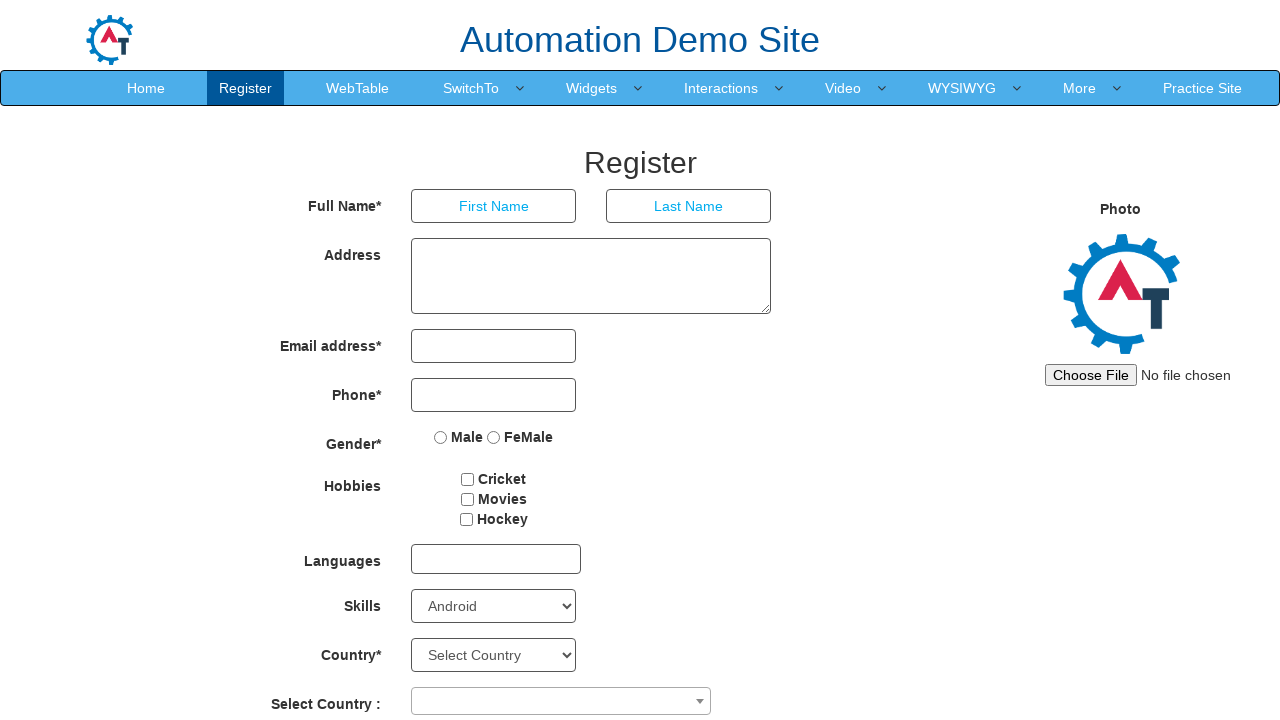

Selected skill option with value 'Backup Management' on #Skills
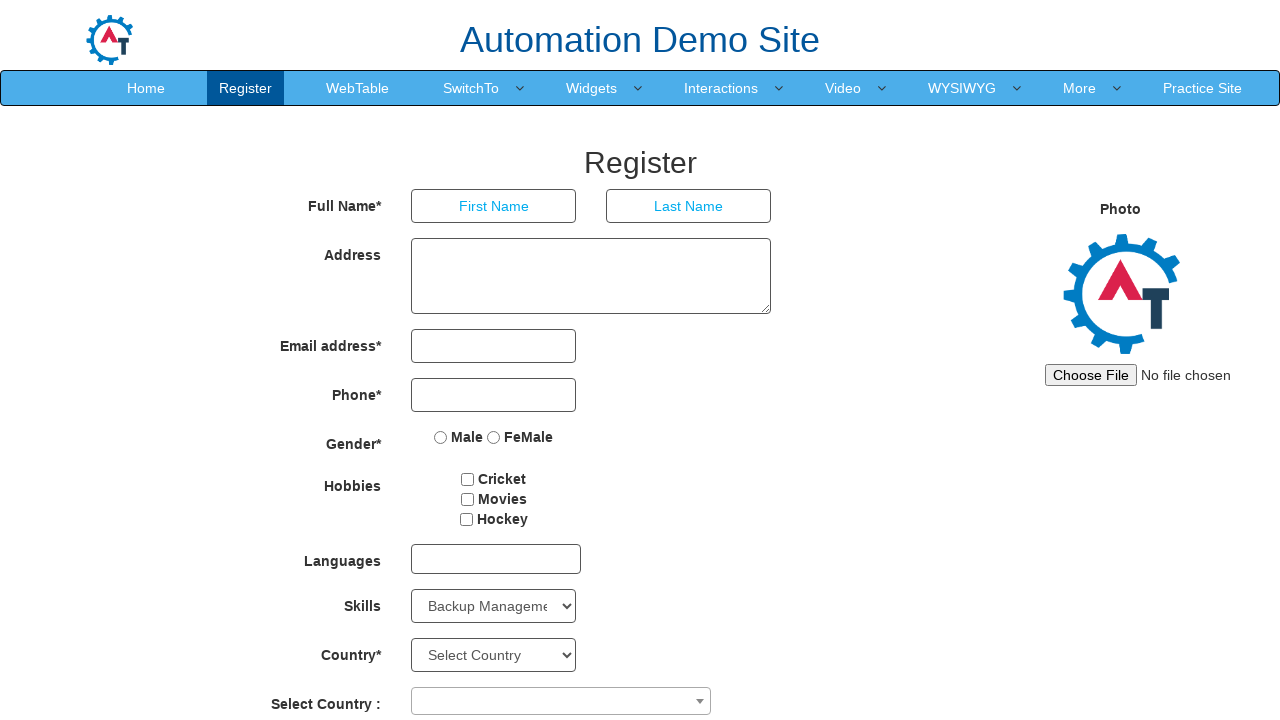

Selected skill option with label 'Analytics' on #Skills
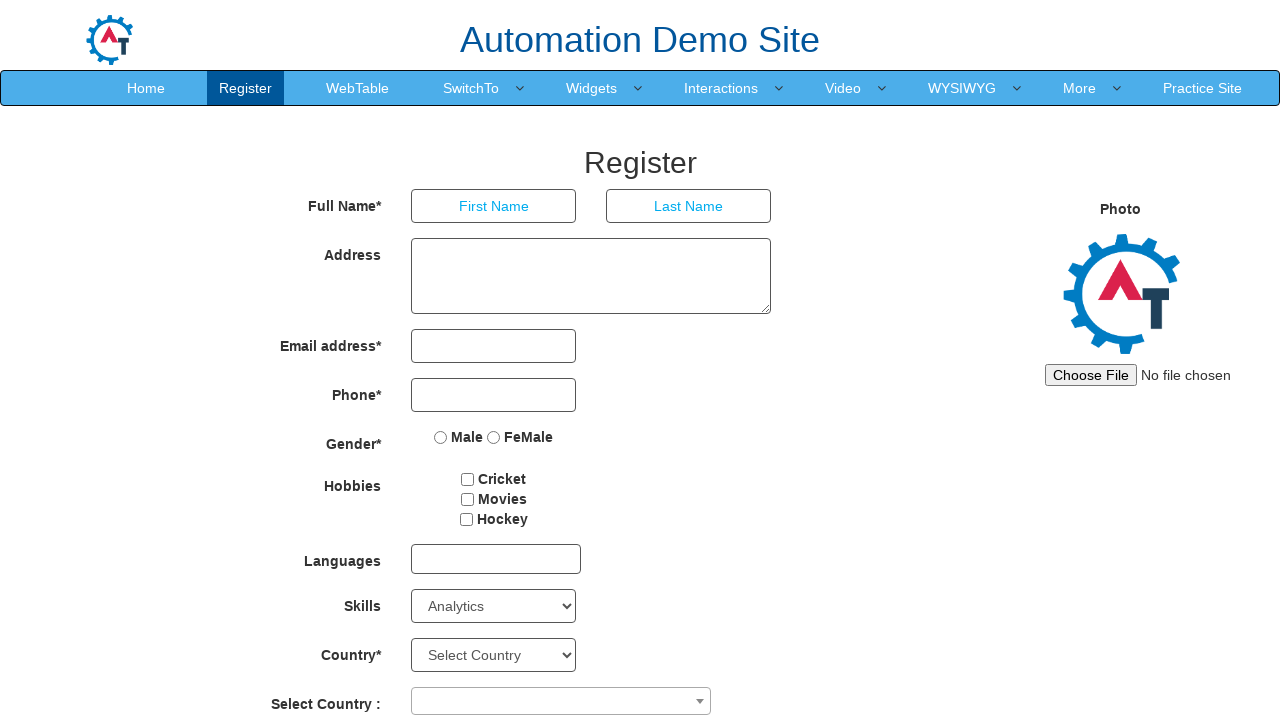

Selected year option at index 79 on #yearbox
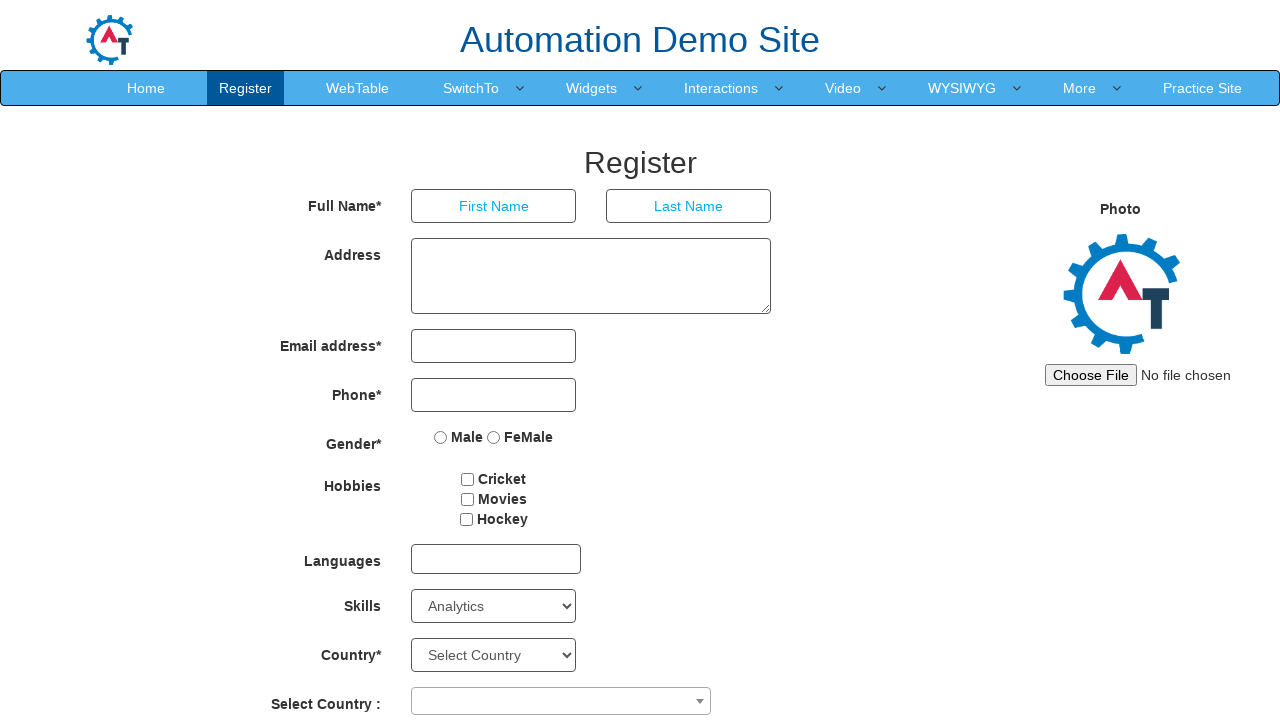

Retrieved selected year: 1994
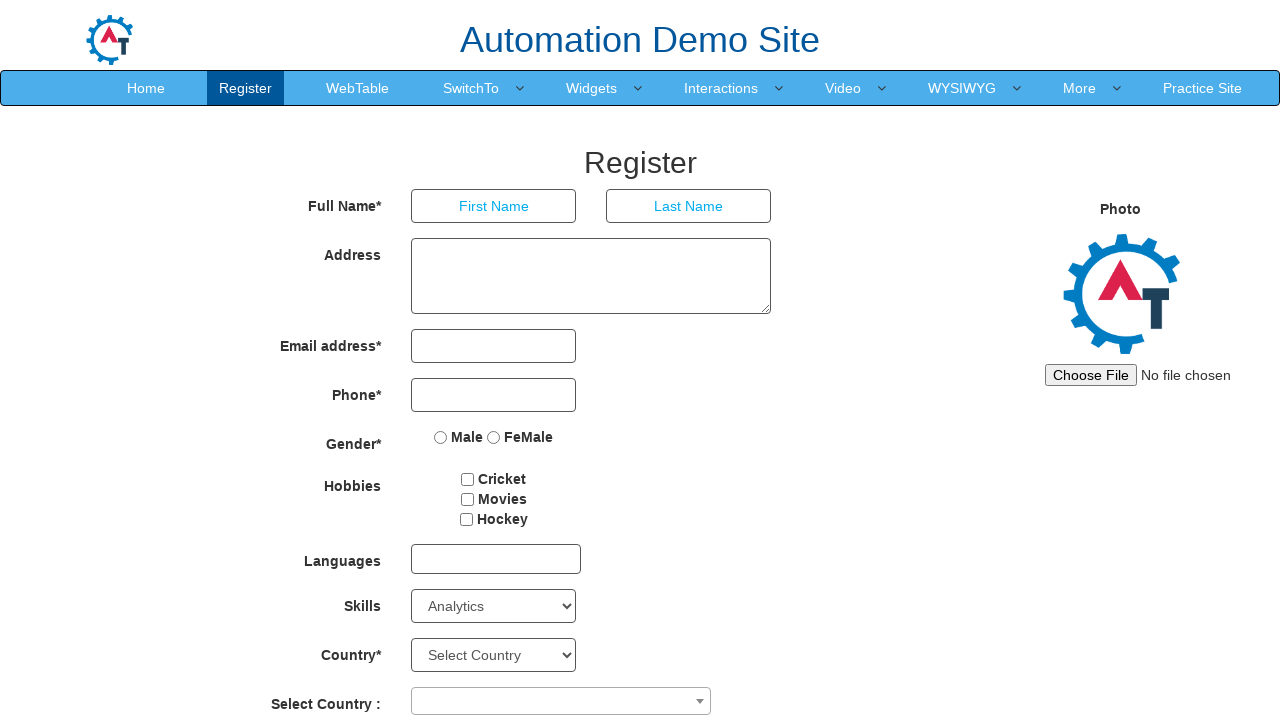

Selected month option with value 'September' on [placeholder='Month']
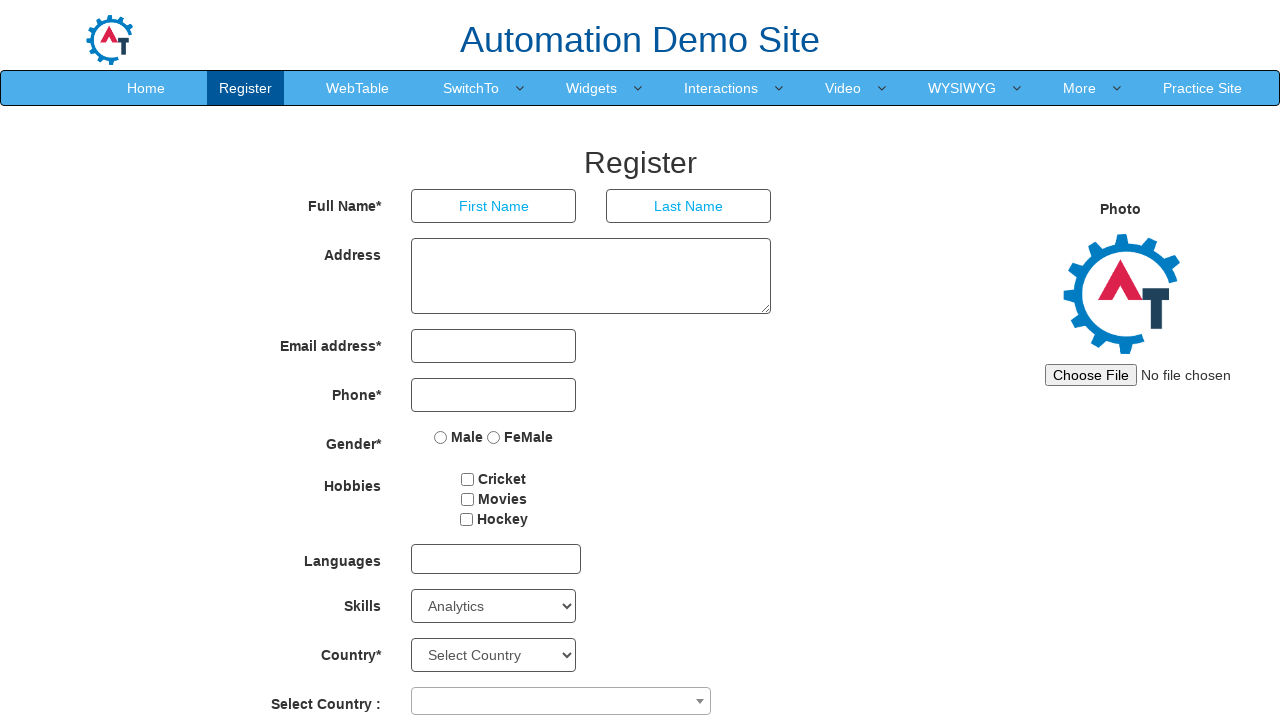

Retrieved selected month: September
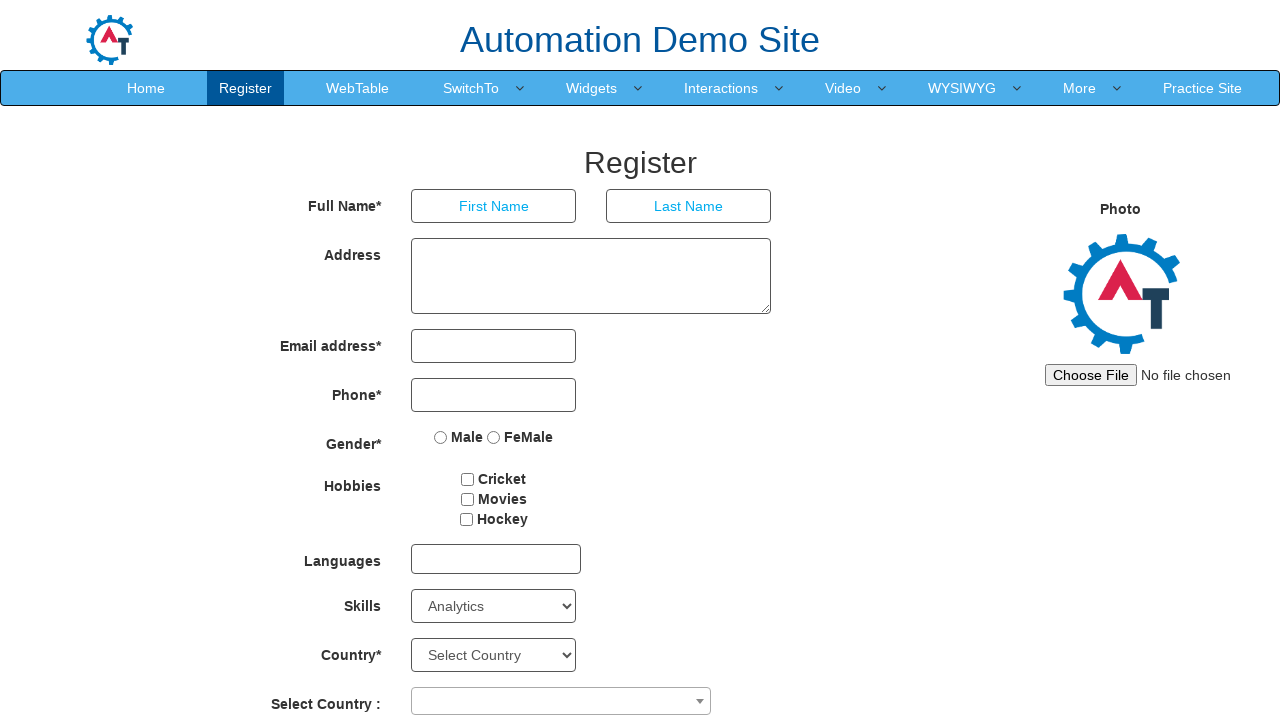

Selected day option with label '19' on #daybox
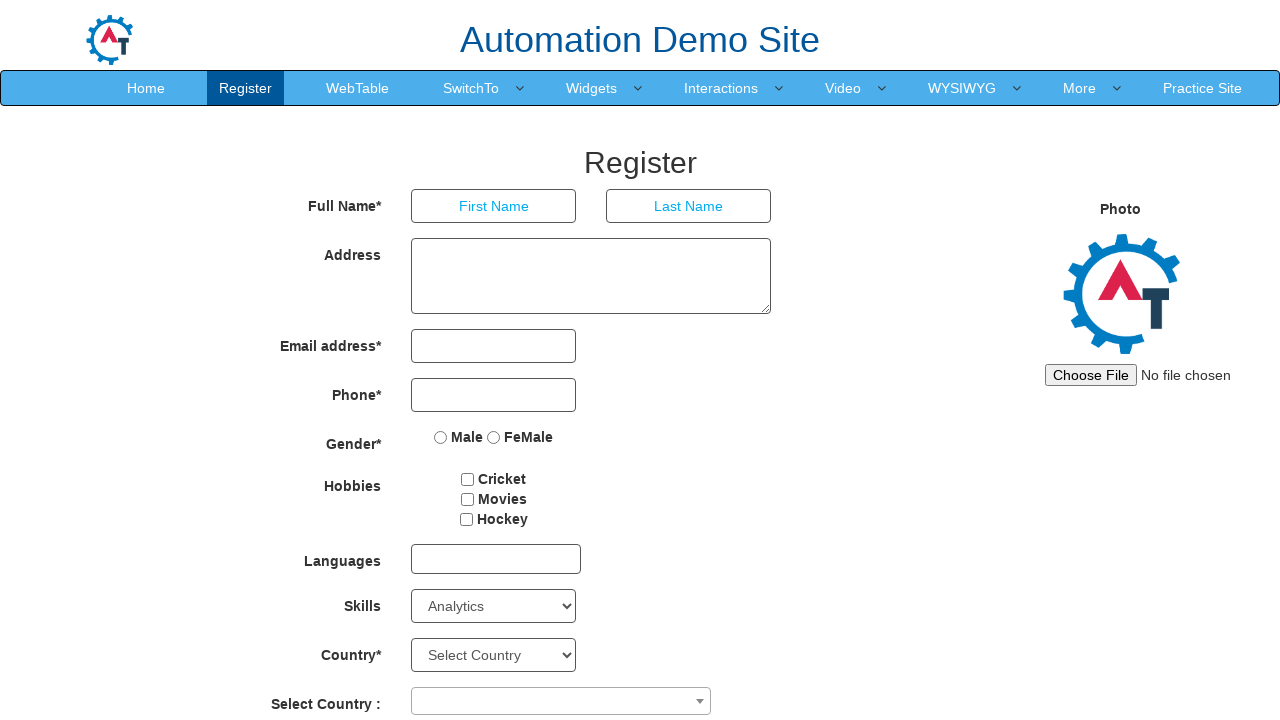

Retrieved selected day: 19
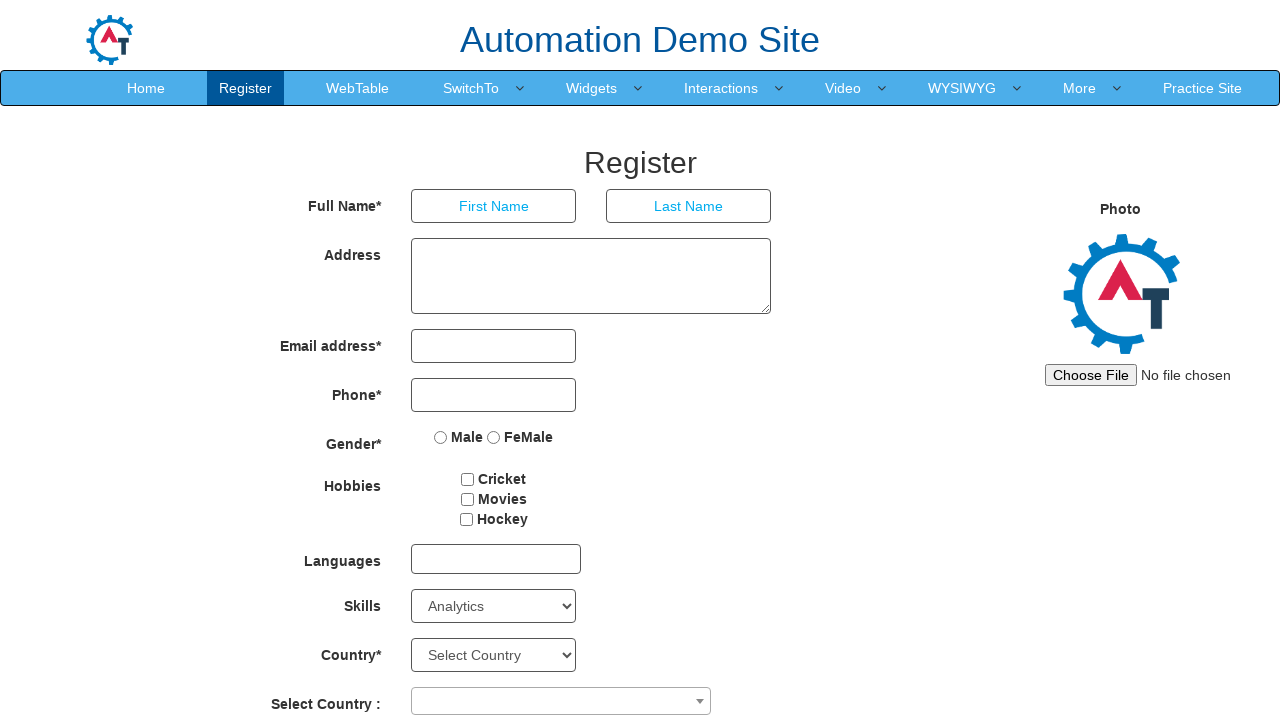

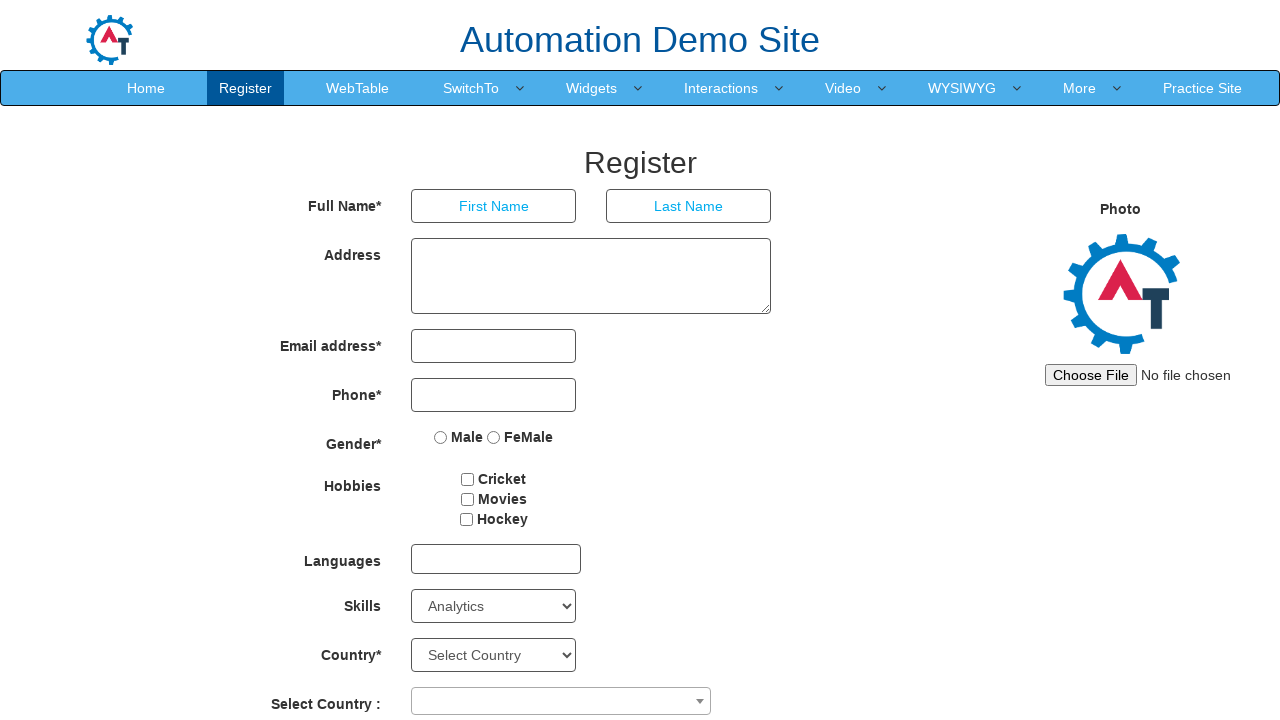